Retrieves an attribute value from an element, performs a mathematical calculation on it, and submits a form with the result along with checkbox and radio button selections

Starting URL: http://suninjuly.github.io/get_attribute.html

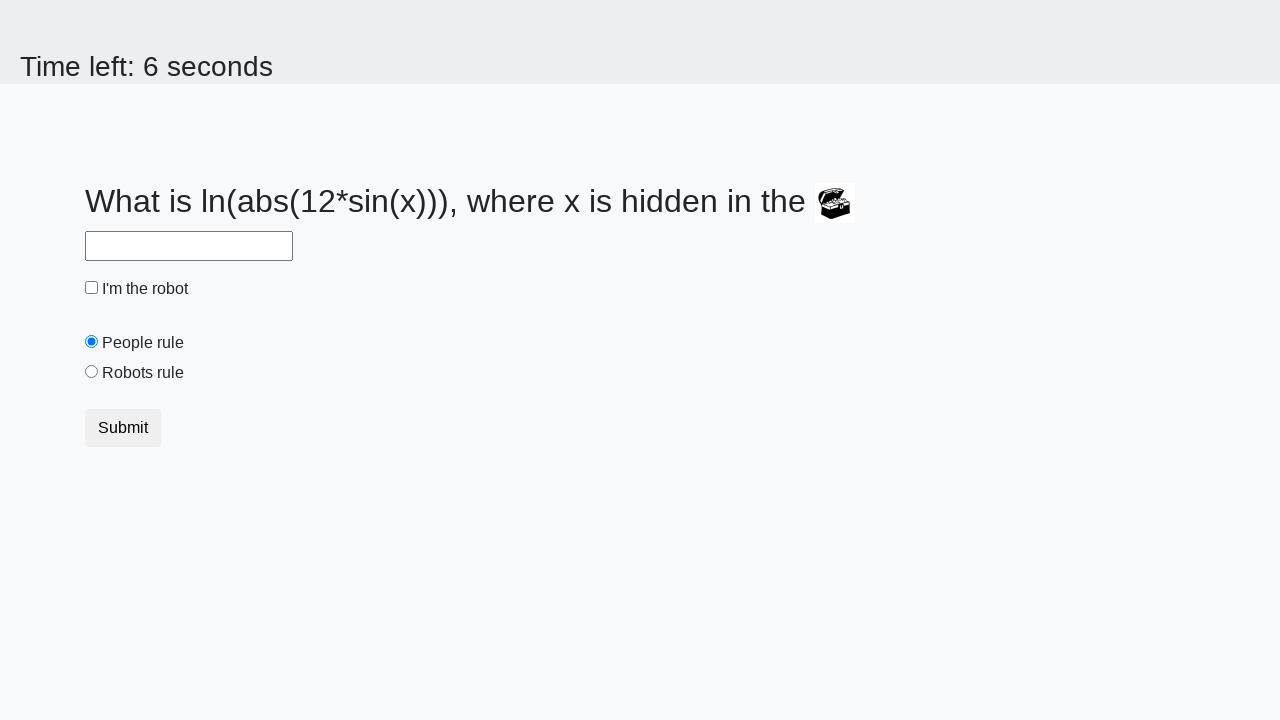

Located treasure element
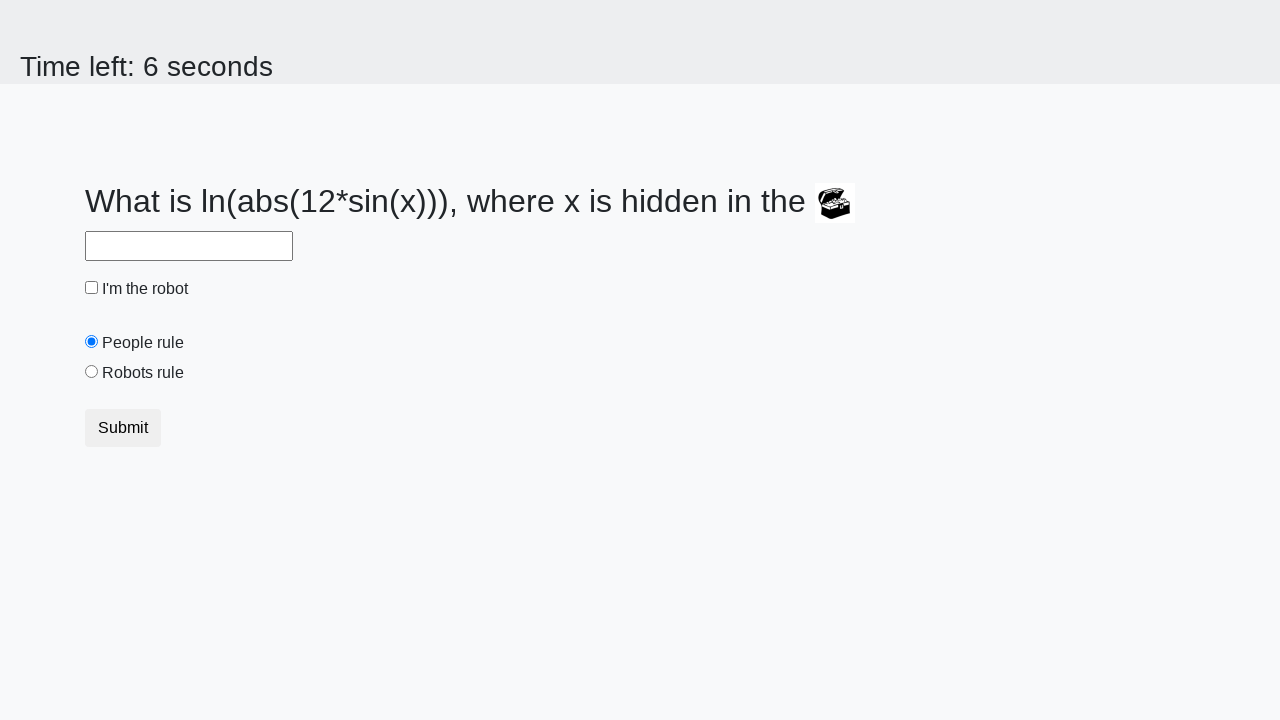

Retrieved valuex attribute from treasure element: 906
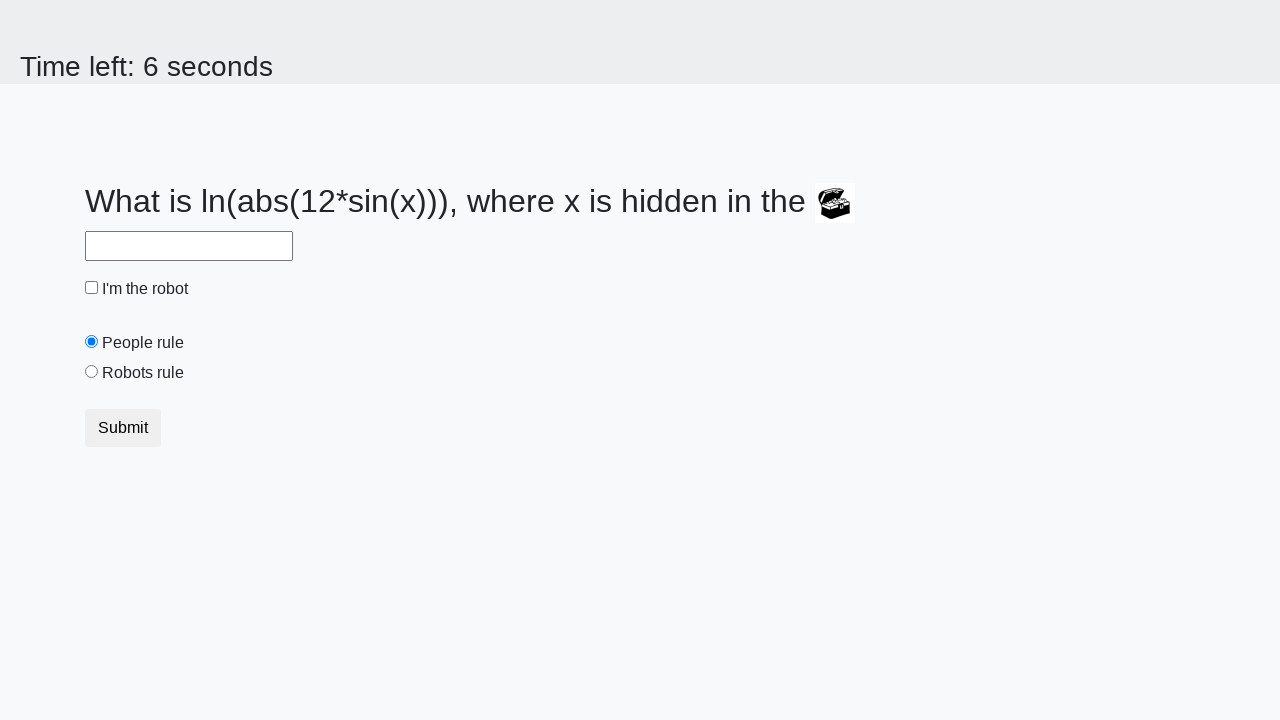

Calculated answer using mathematical formula: 2.422553153847022
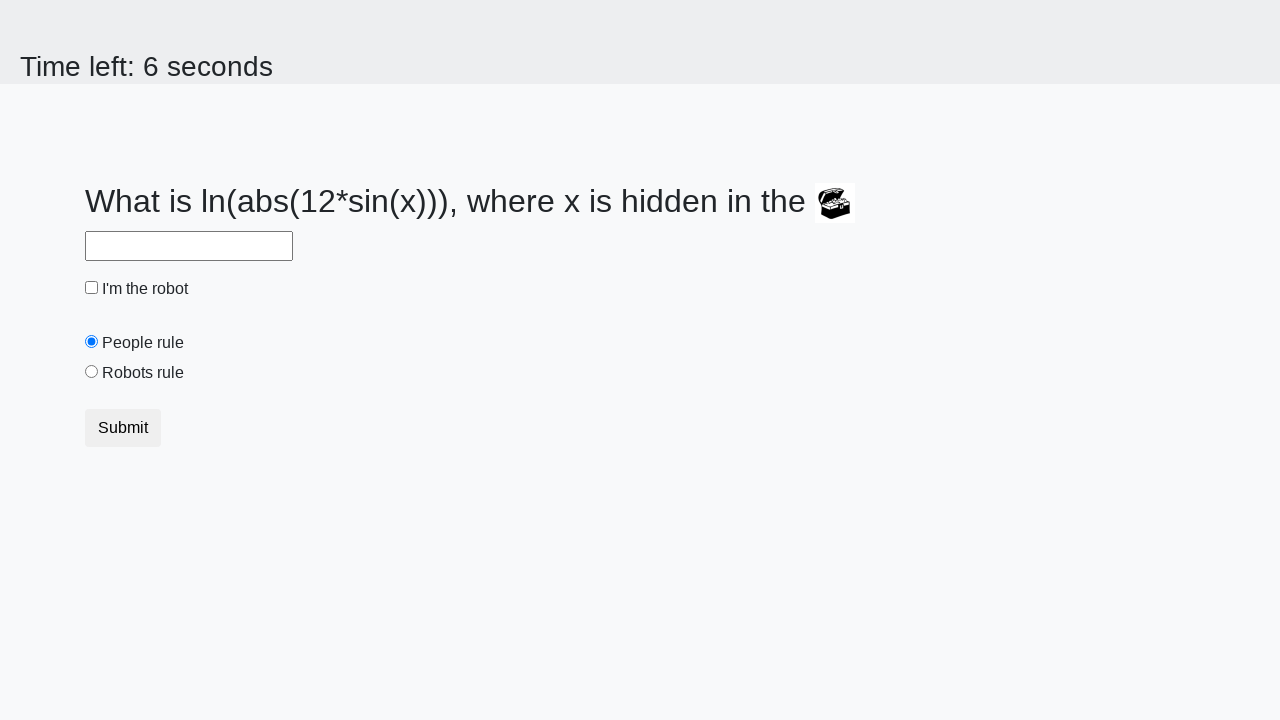

Filled answer field with calculated value on #answer
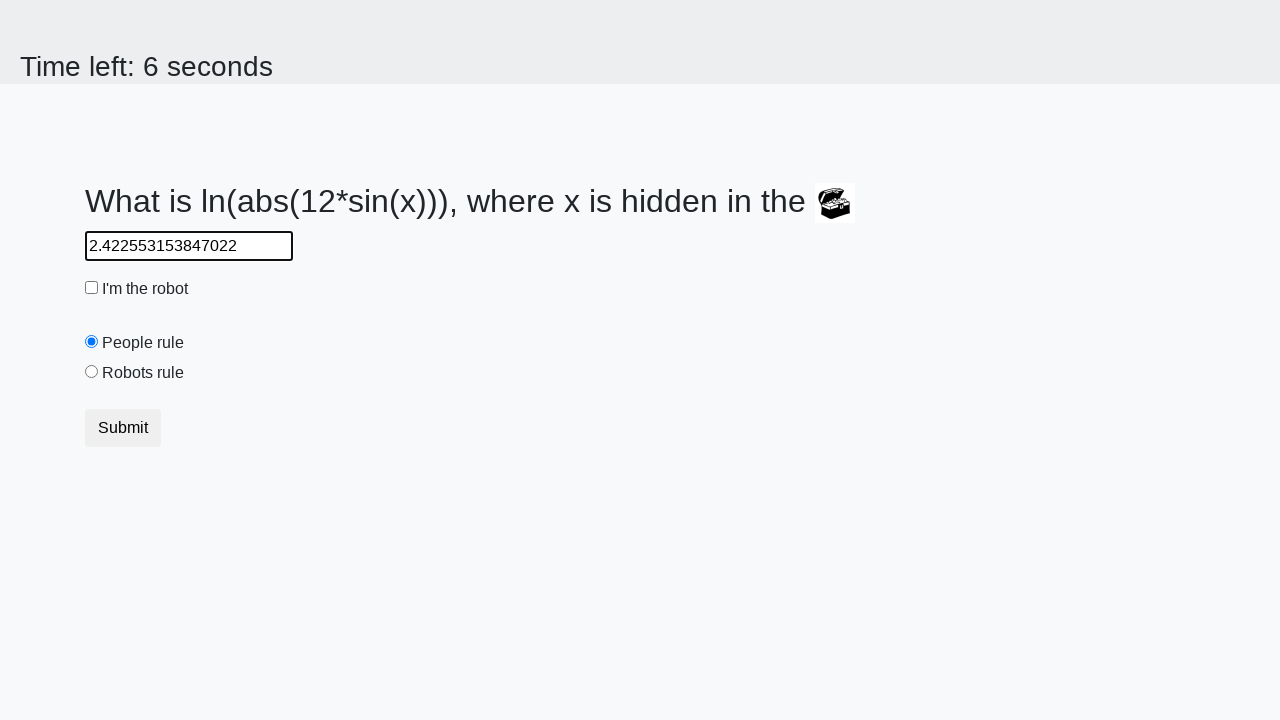

Clicked robot checkbox at (92, 288) on #robotCheckbox
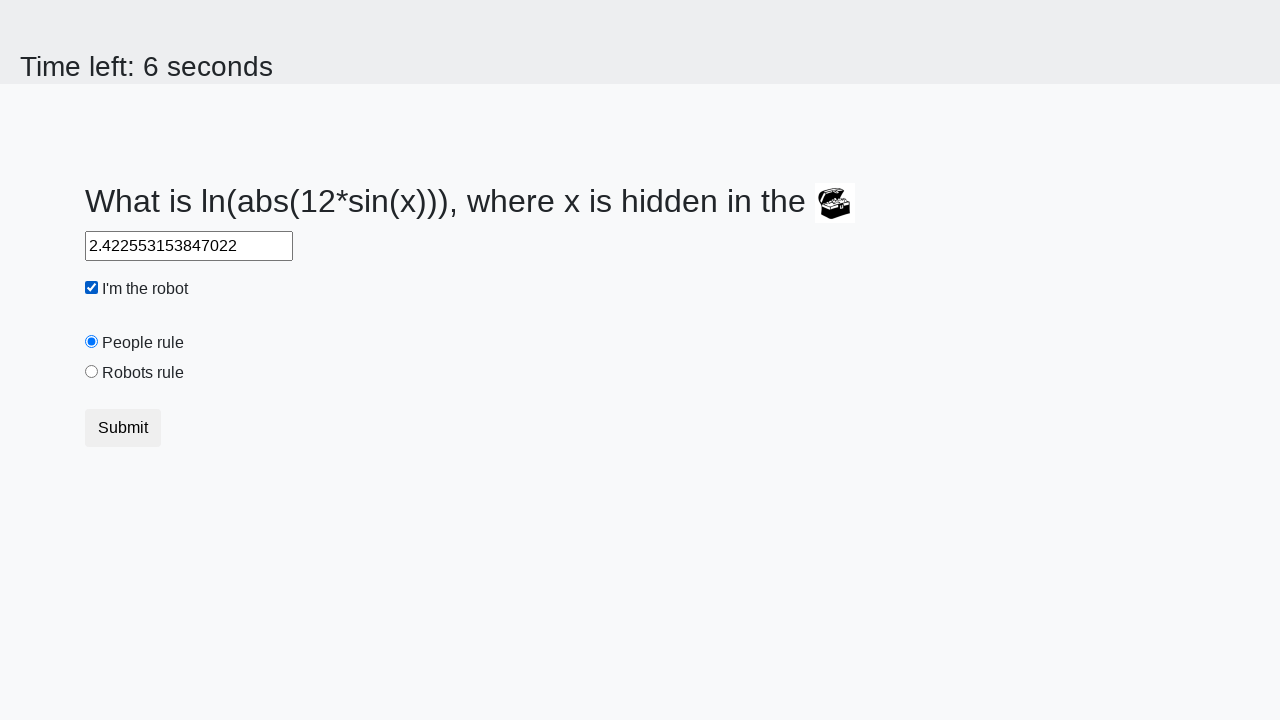

Clicked robots rule radio button at (92, 372) on #robotsRule
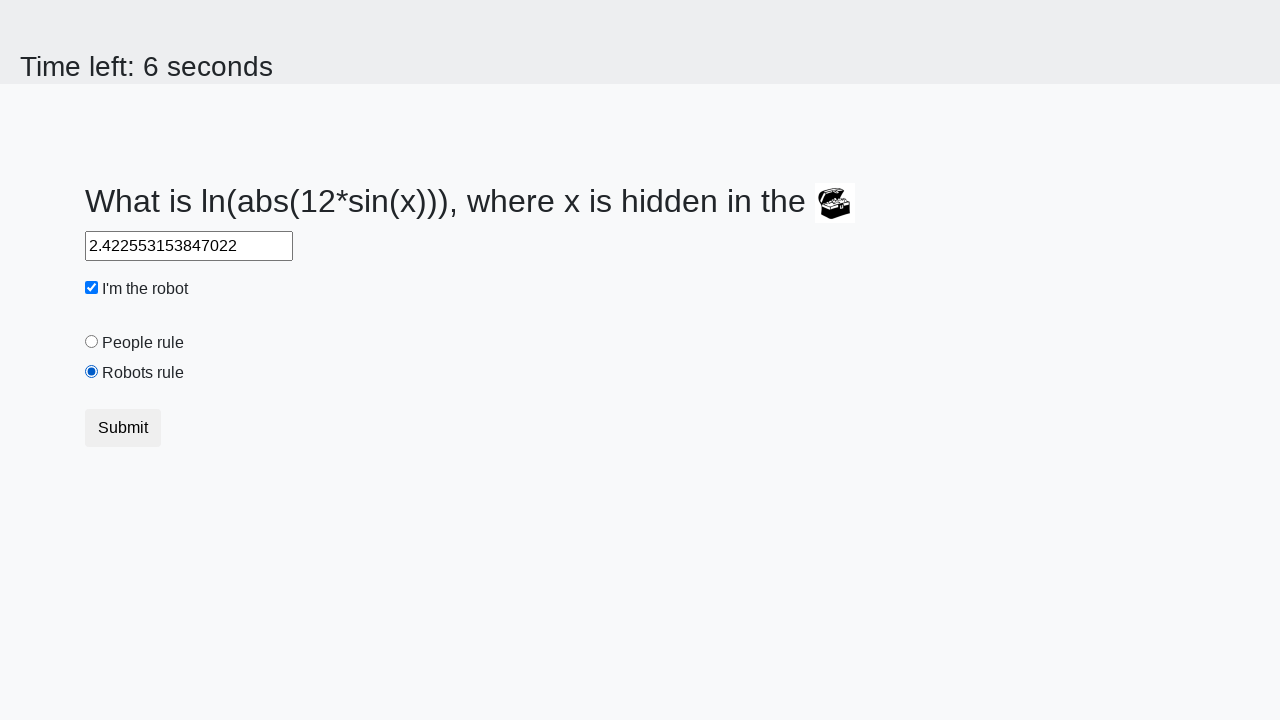

Submitted form with answer and selections at (123, 428) on [type='submit']
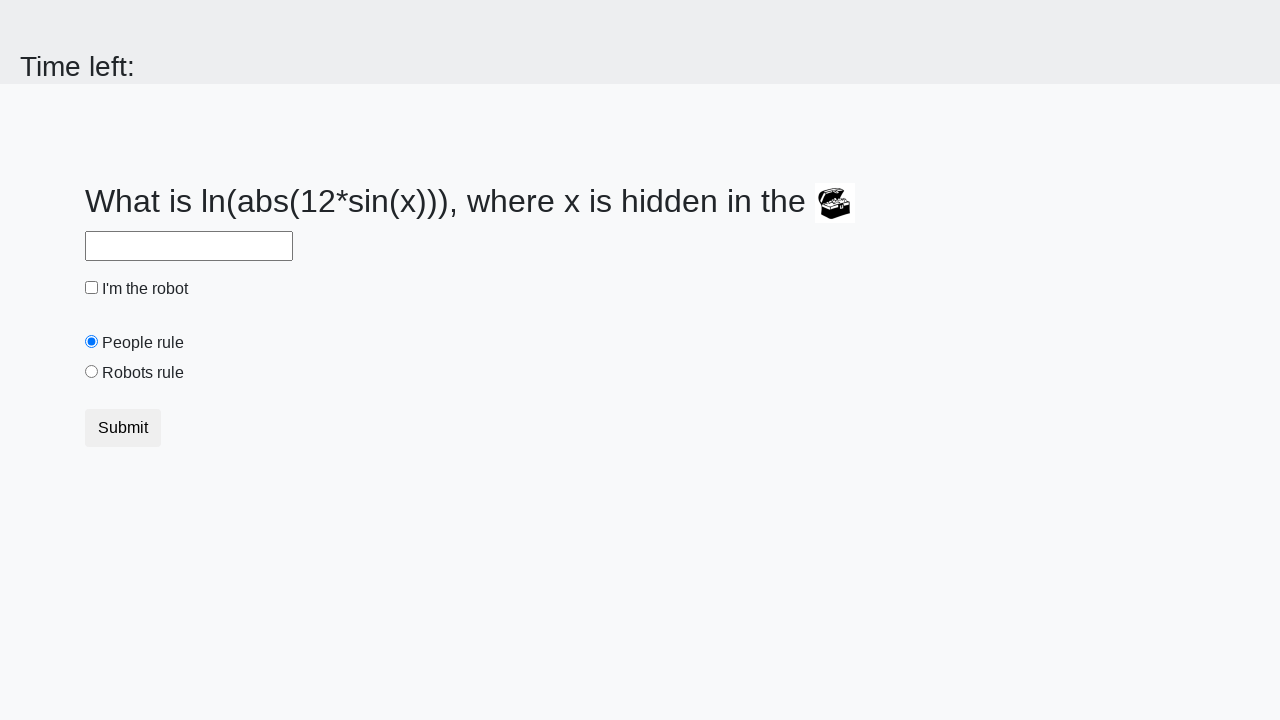

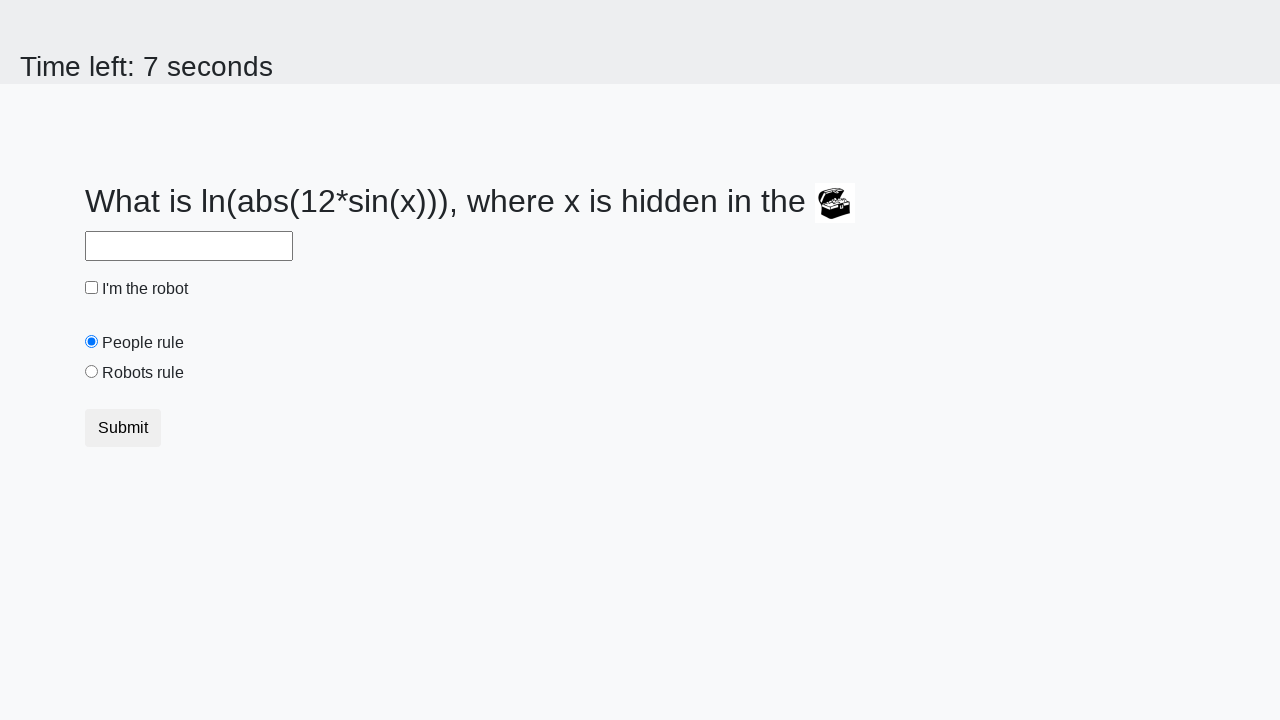